Tests opening a new browser tab by clicking on a link and button, demonstrating window handling functionality

Starting URL: http://demo.automationtesting.in/Windows.html

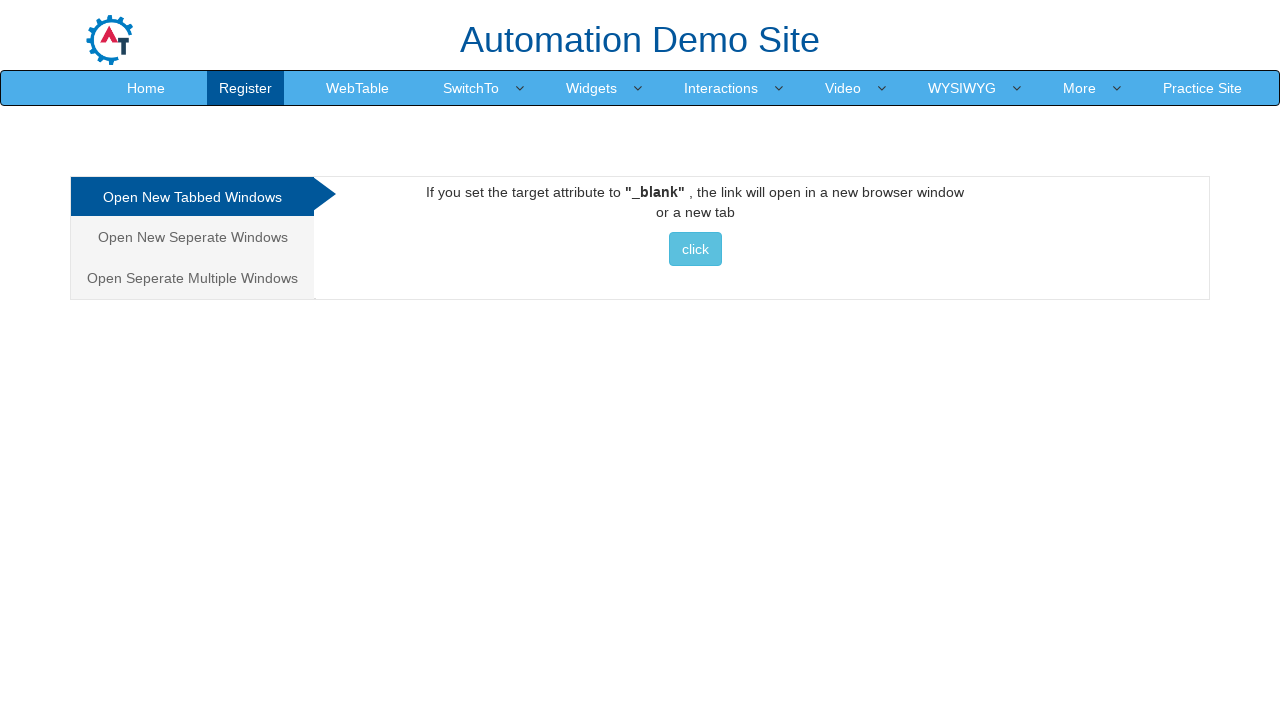

Clicked 'Open New Tabbed Windows' link at (192, 197) on text=Open New Tabbed Windows
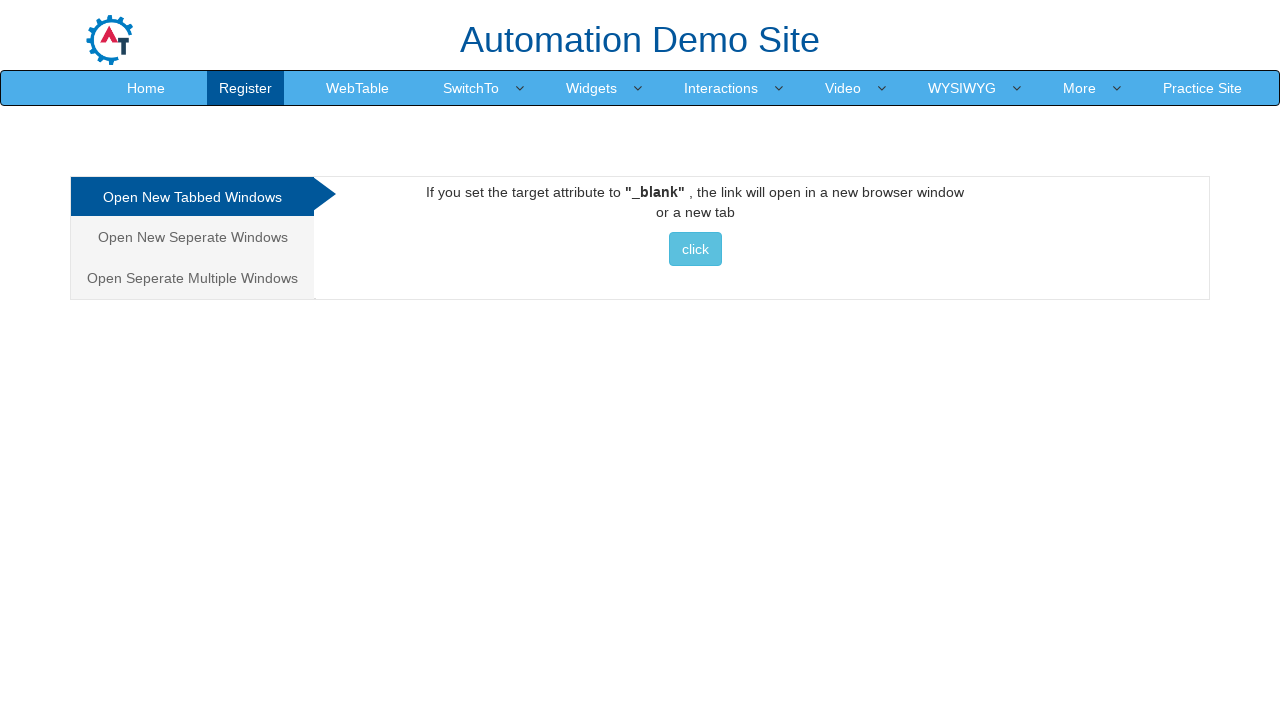

Clicked button to open new tabbed window at (695, 249) on xpath=//*[@id='Tabbed']/a/button
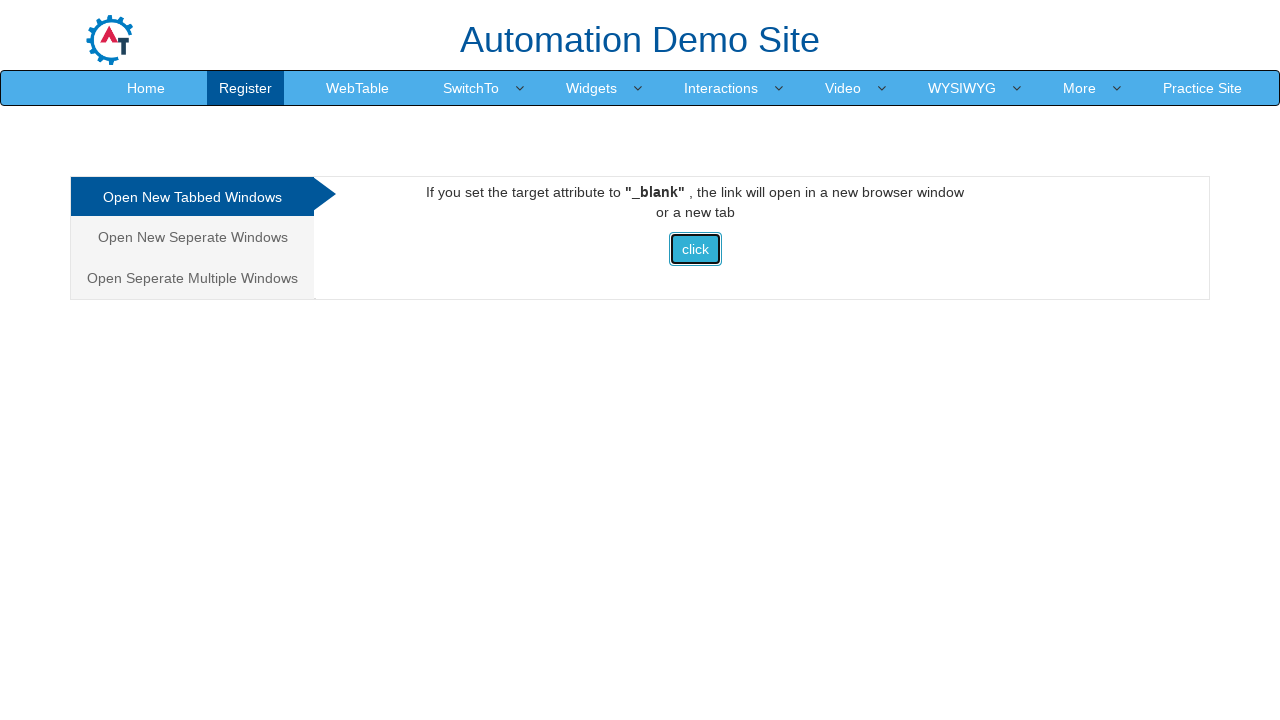

Waited for new tab to open
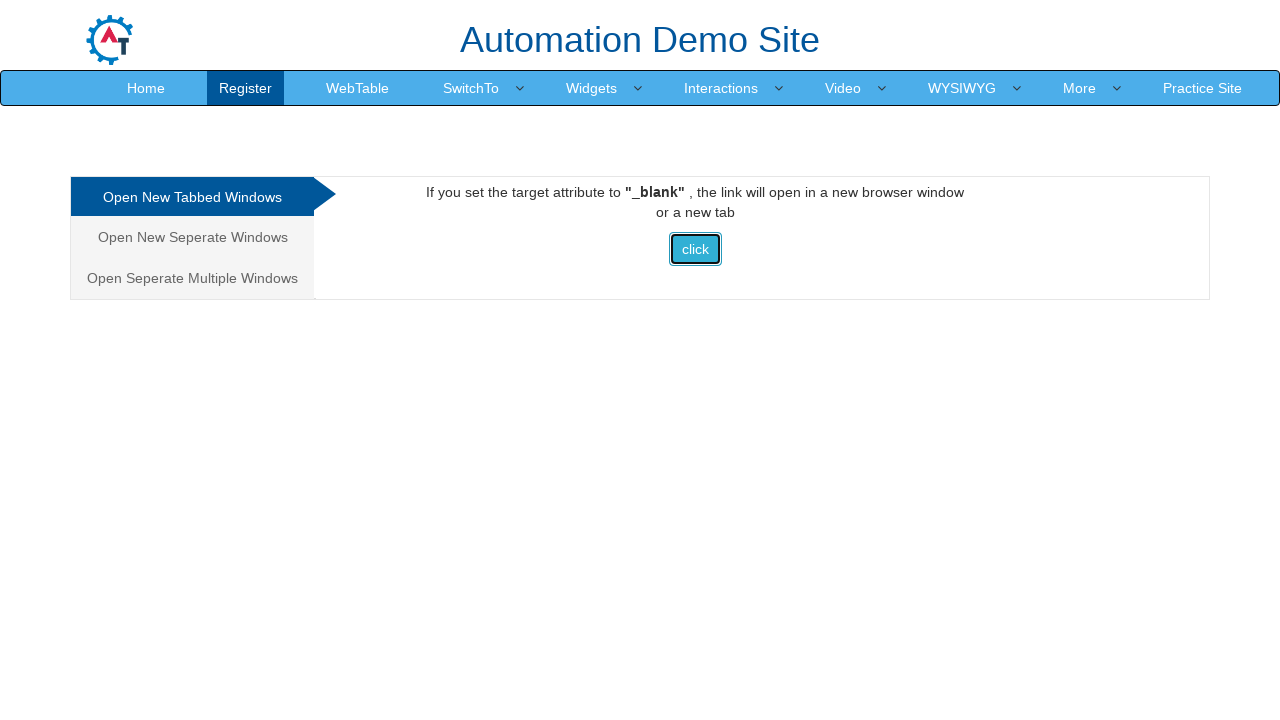

Retrieved all open pages/tabs
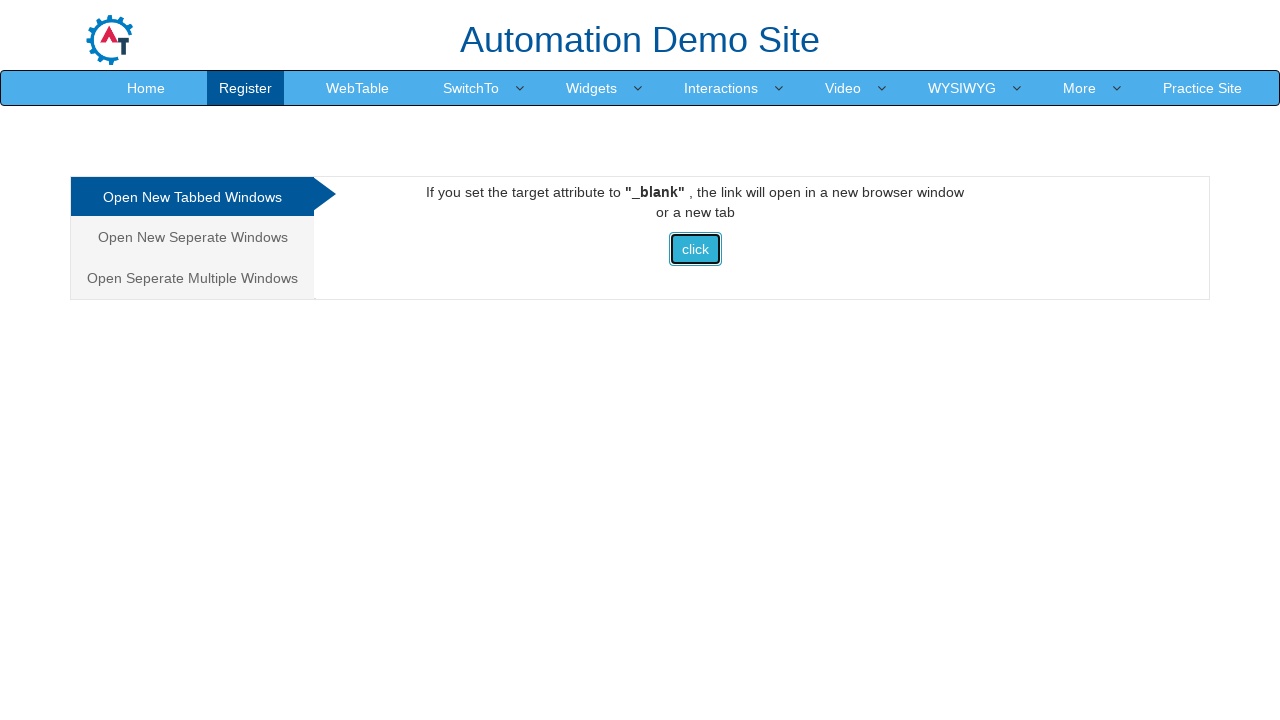

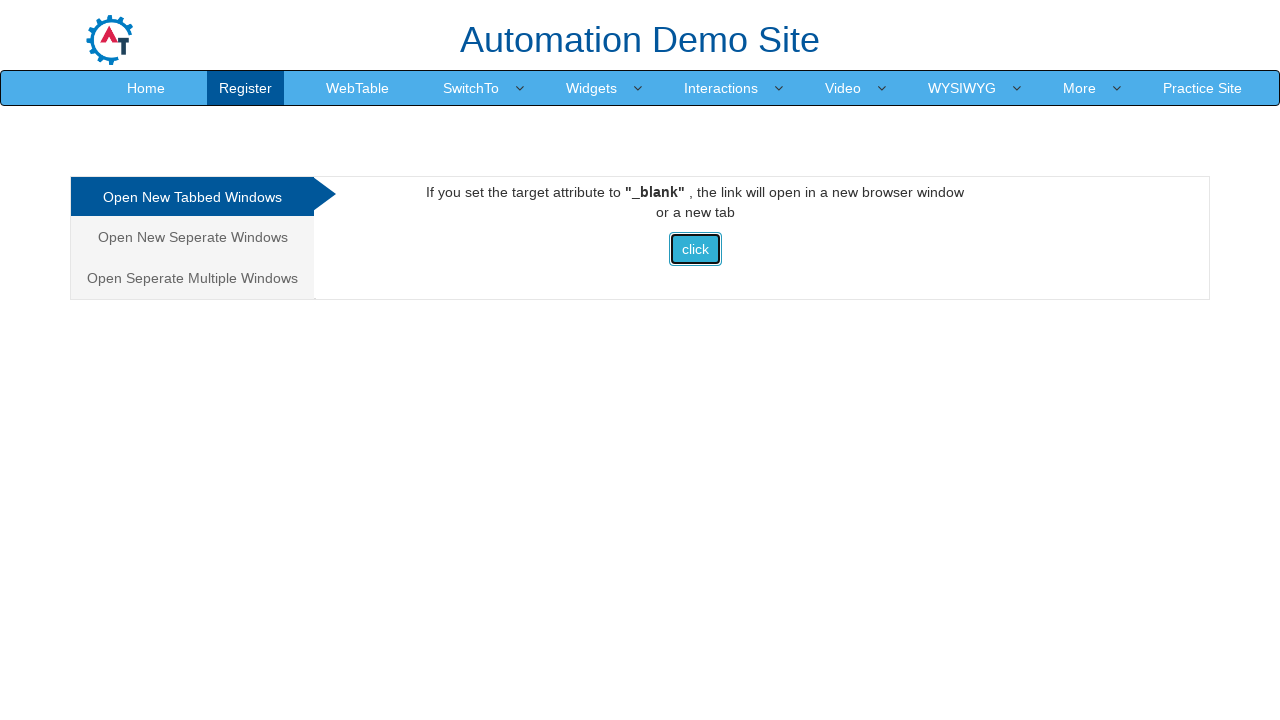